Tests the Add/Remove Elements functionality by clicking the Add button to create a Remove button, verifying it's visible, clicking Remove, and verifying the page title text is still displayed.

Starting URL: https://testotomasyonu.com/addremove/

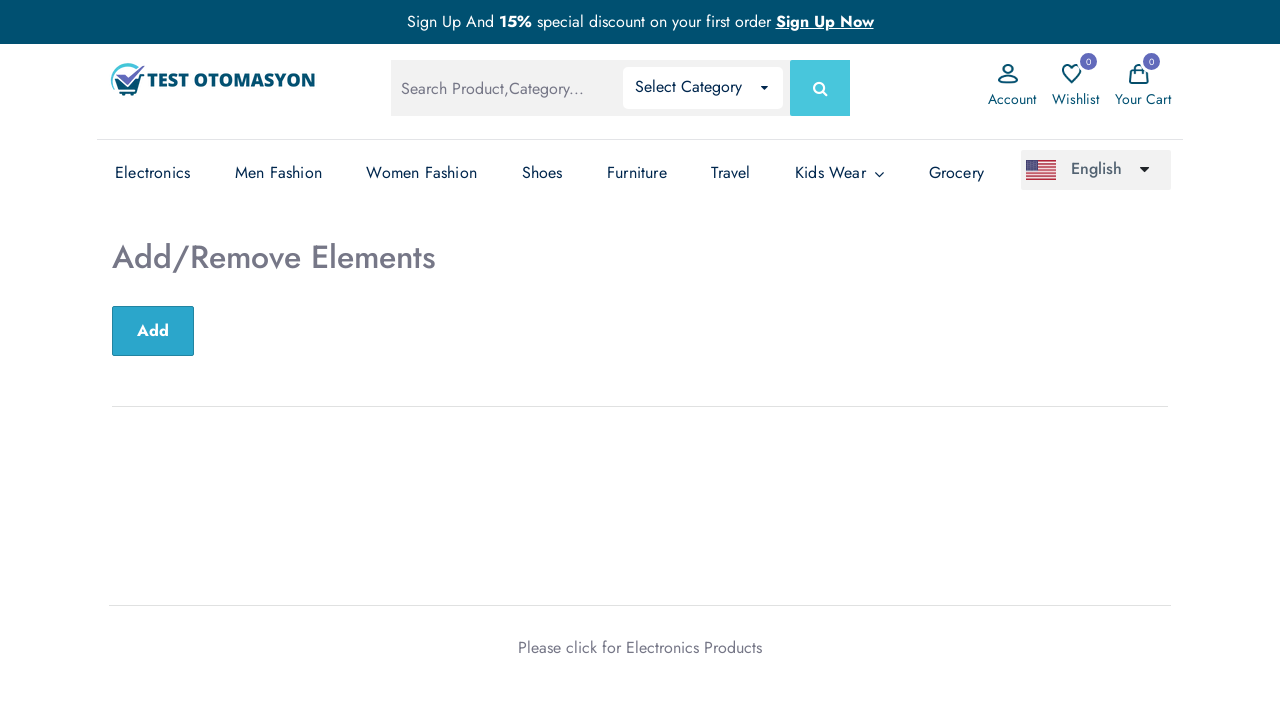

Clicked the Add button to create a Remove button at (153, 331) on xpath=//*[text() = 'Add']
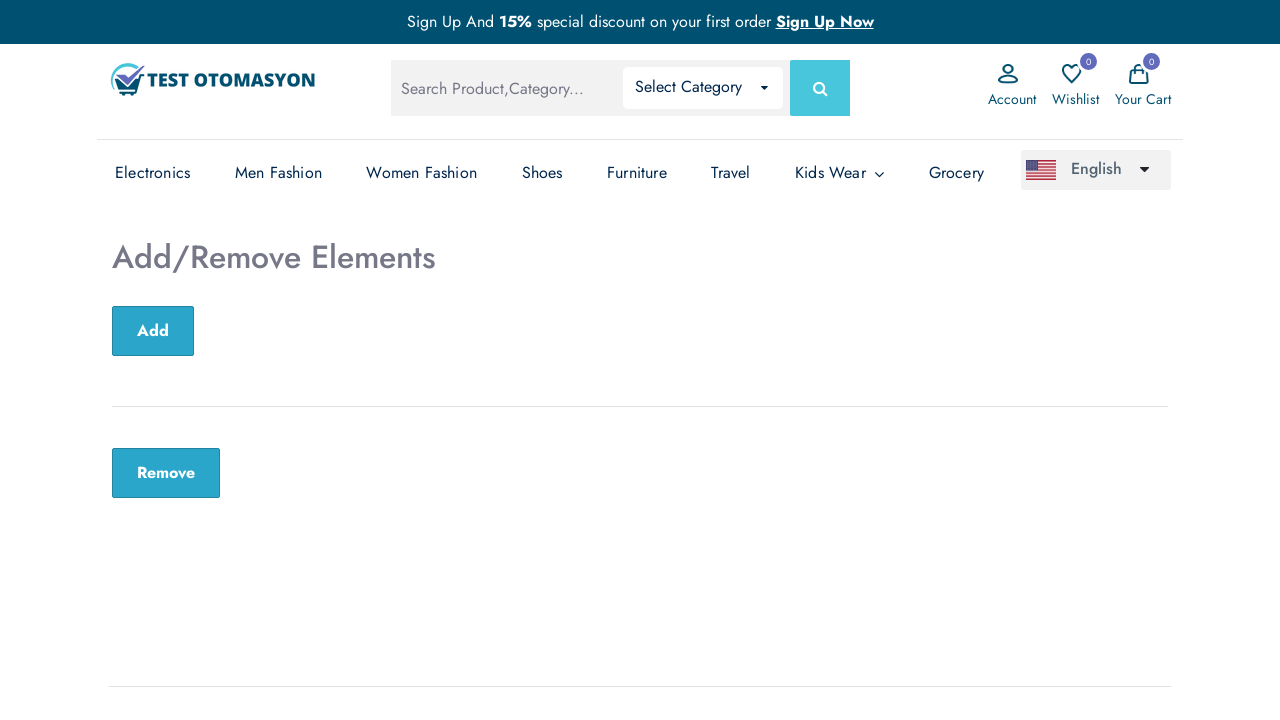

Verified Remove button is visible
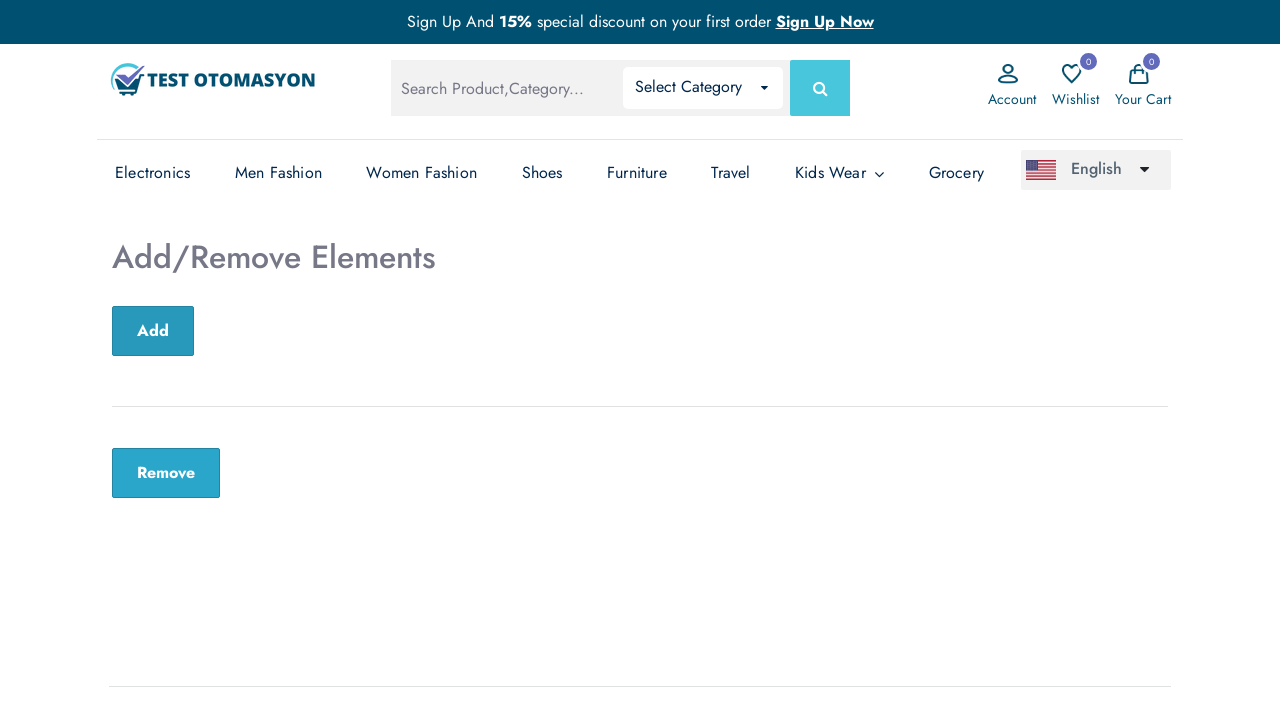

Clicked the Remove button at (166, 473) on xpath=//*[text() = 'Remove']
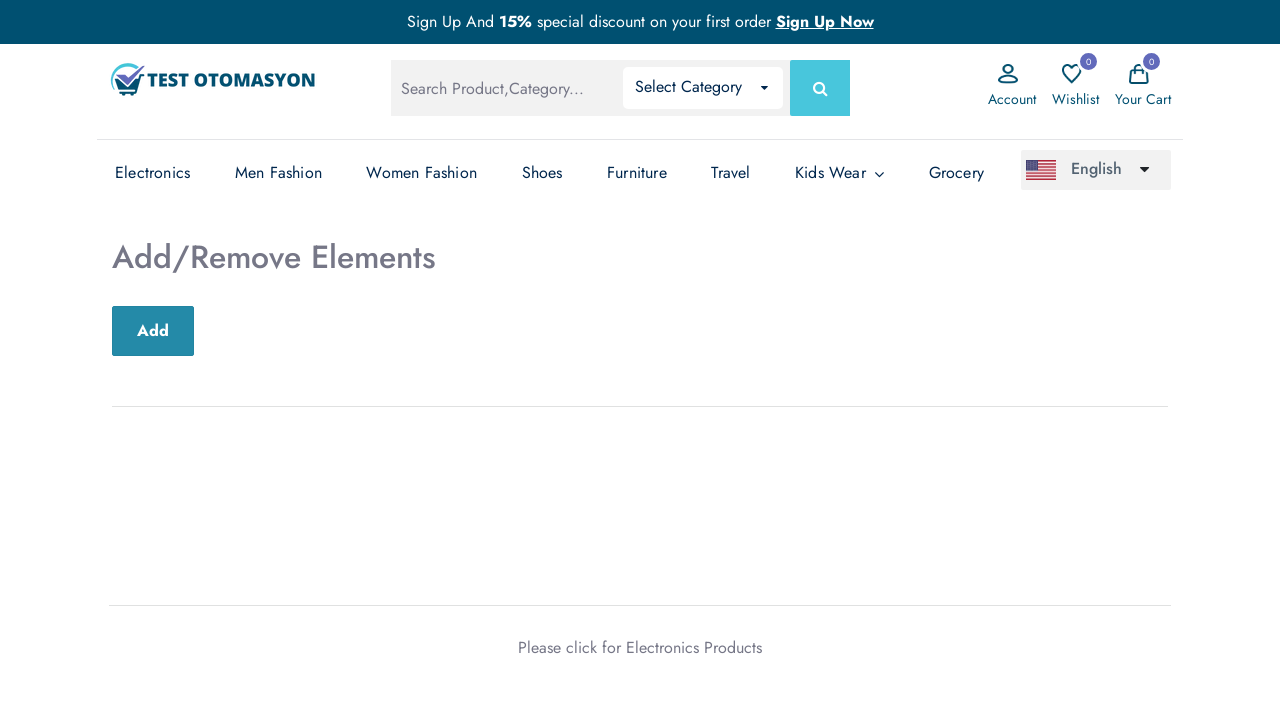

Verified 'Add/Remove Elements' page title text is still displayed
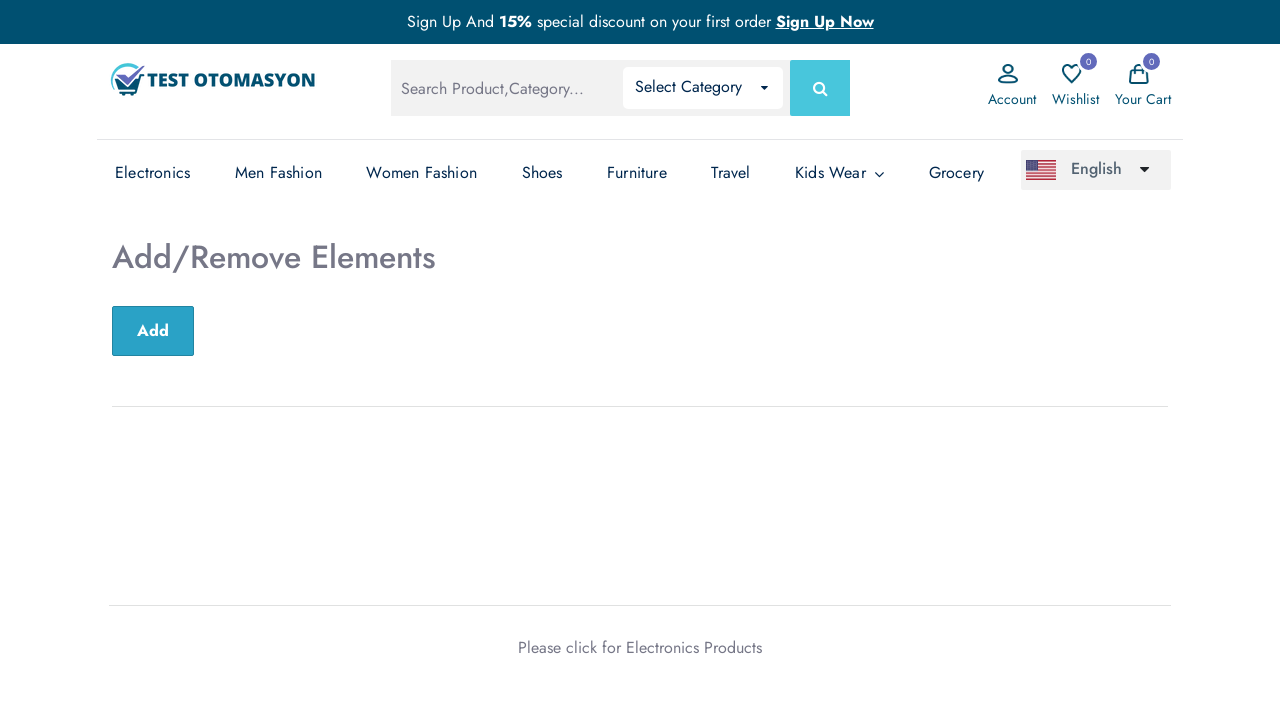

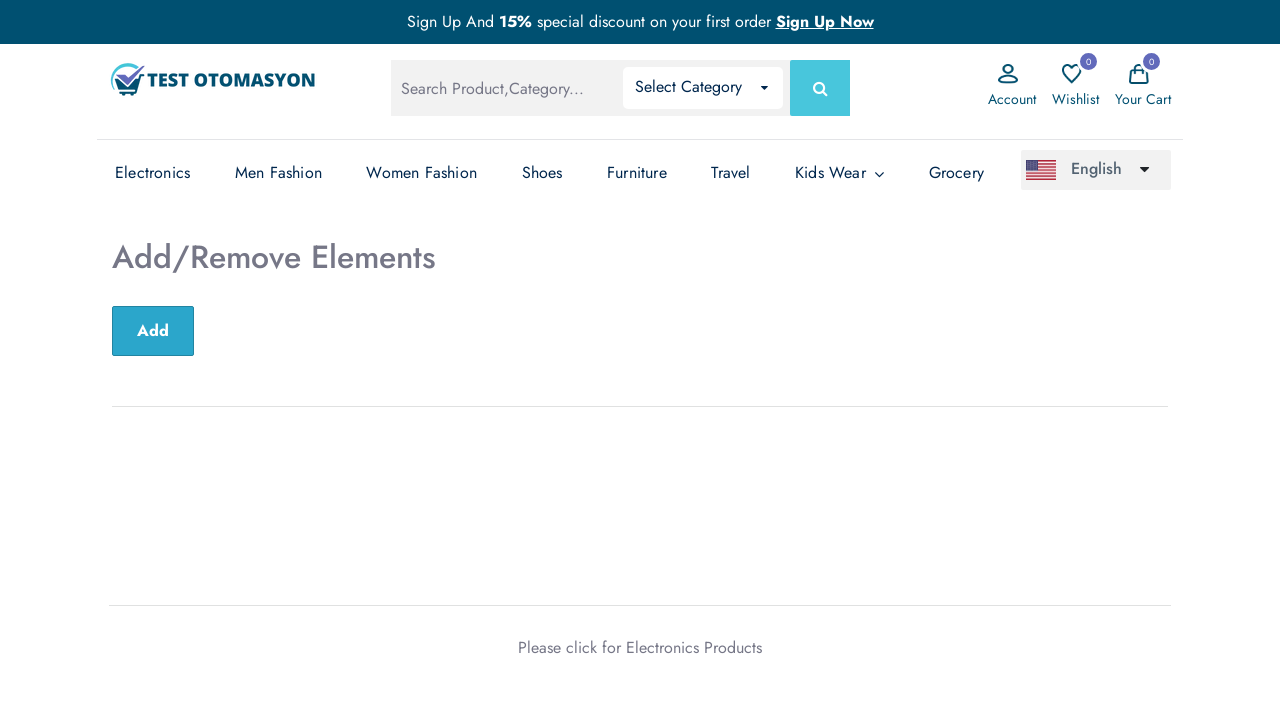